Navigates to a Turkish fund analysis page on TEFAS, selects the "all time" period option via radio button, and waits for the price chart to load.

Starting URL: https://www.tefas.gov.tr/FonAnaliz.aspx?FonKod=TYH

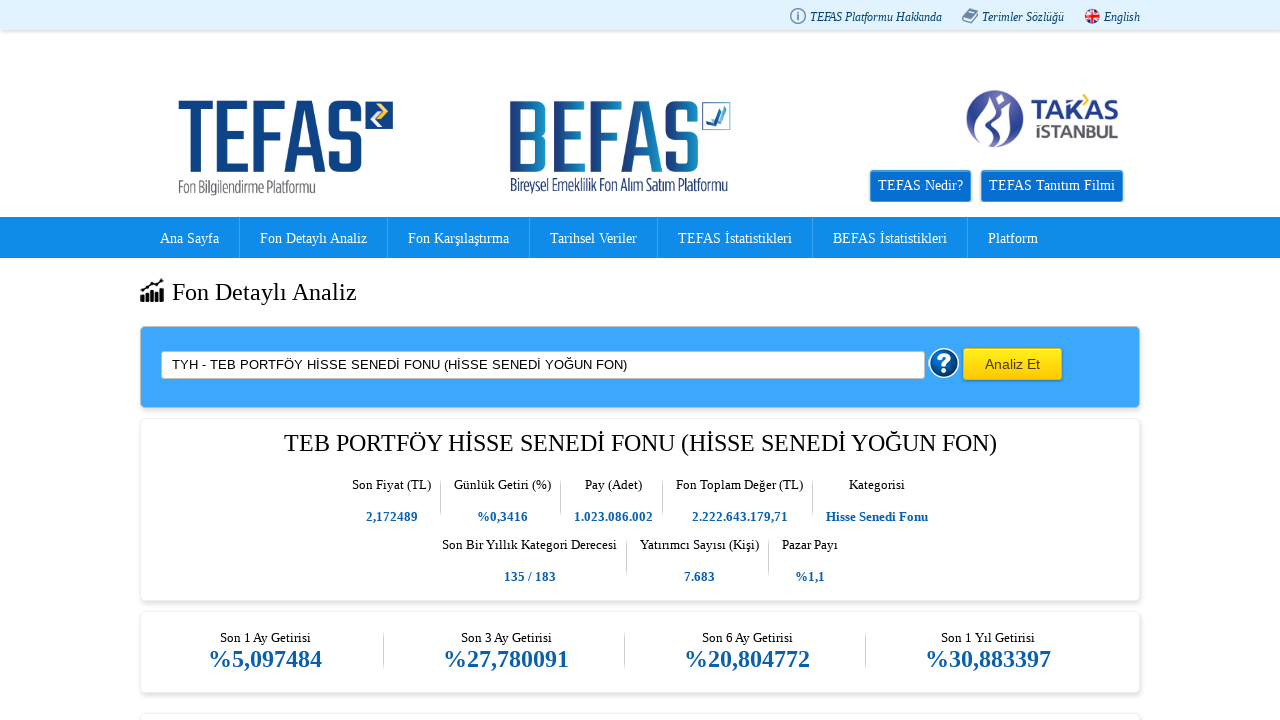

Navigated to TEFAS fund analysis page for TYH fund
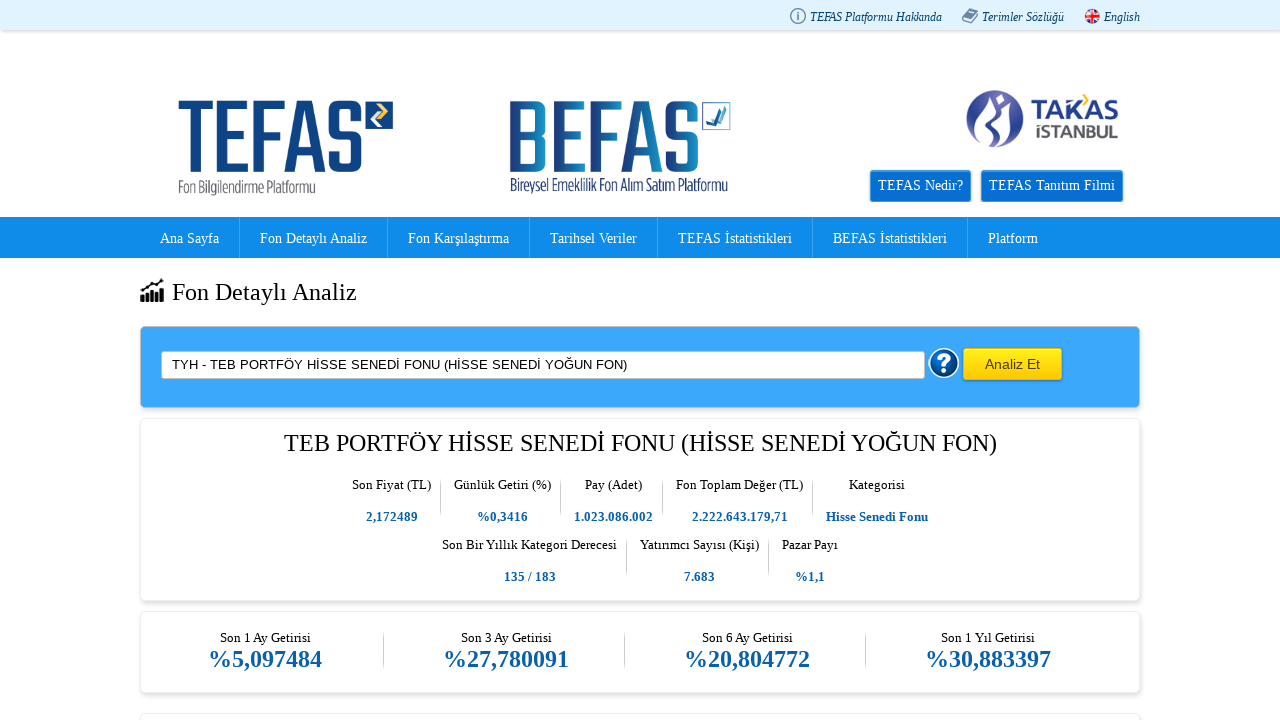

Period radio button selector became visible
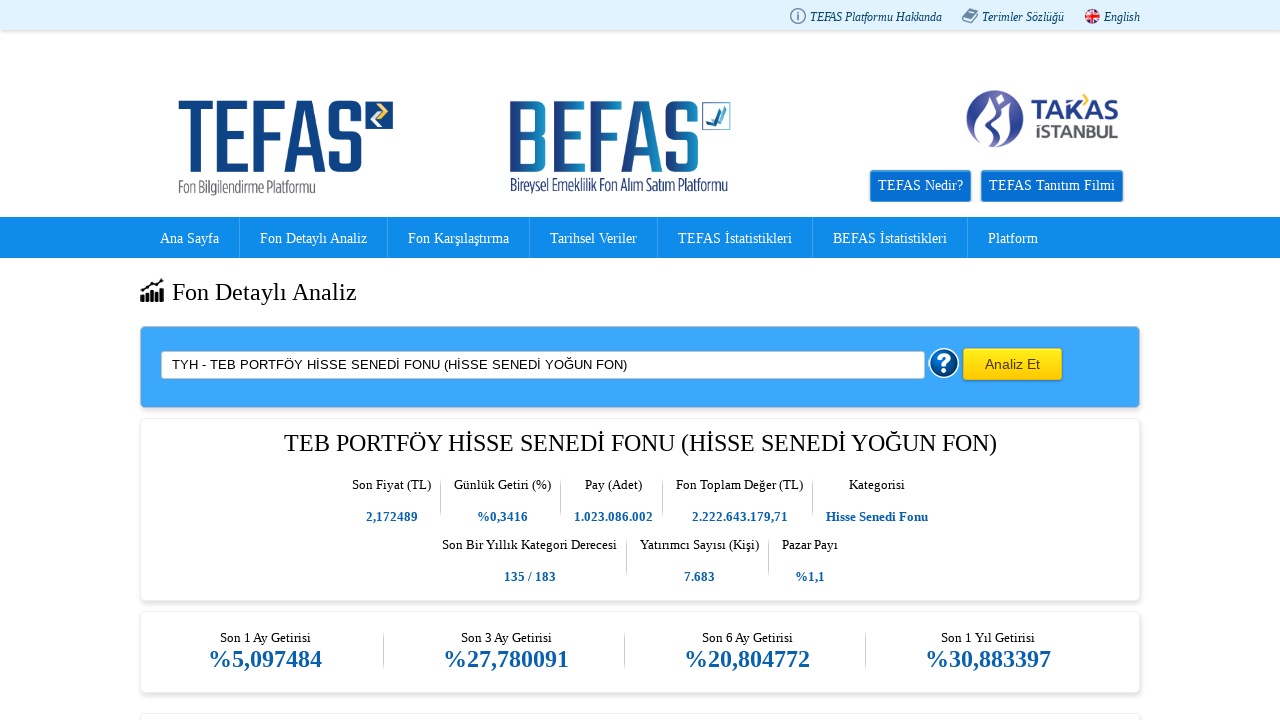

Clicked 'all time' period radio button at (814, 360) on #MainContent_RadioButtonListPeriod_7
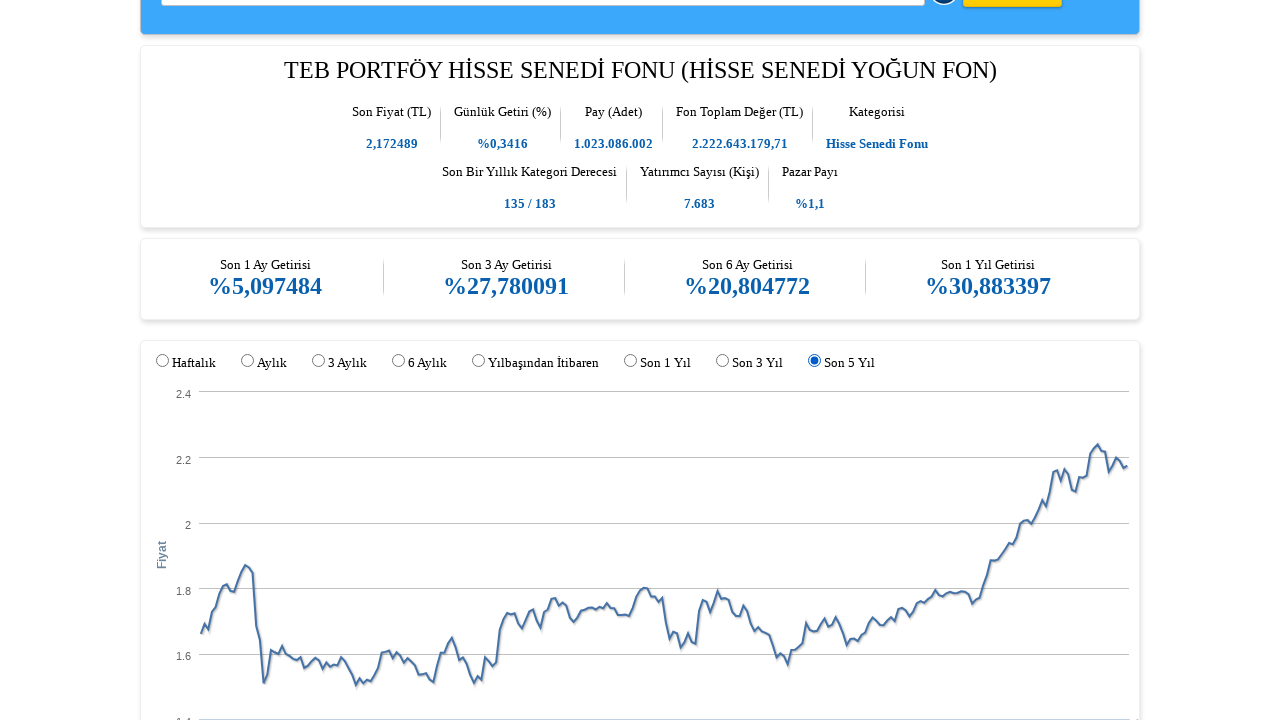

Price chart loaded successfully
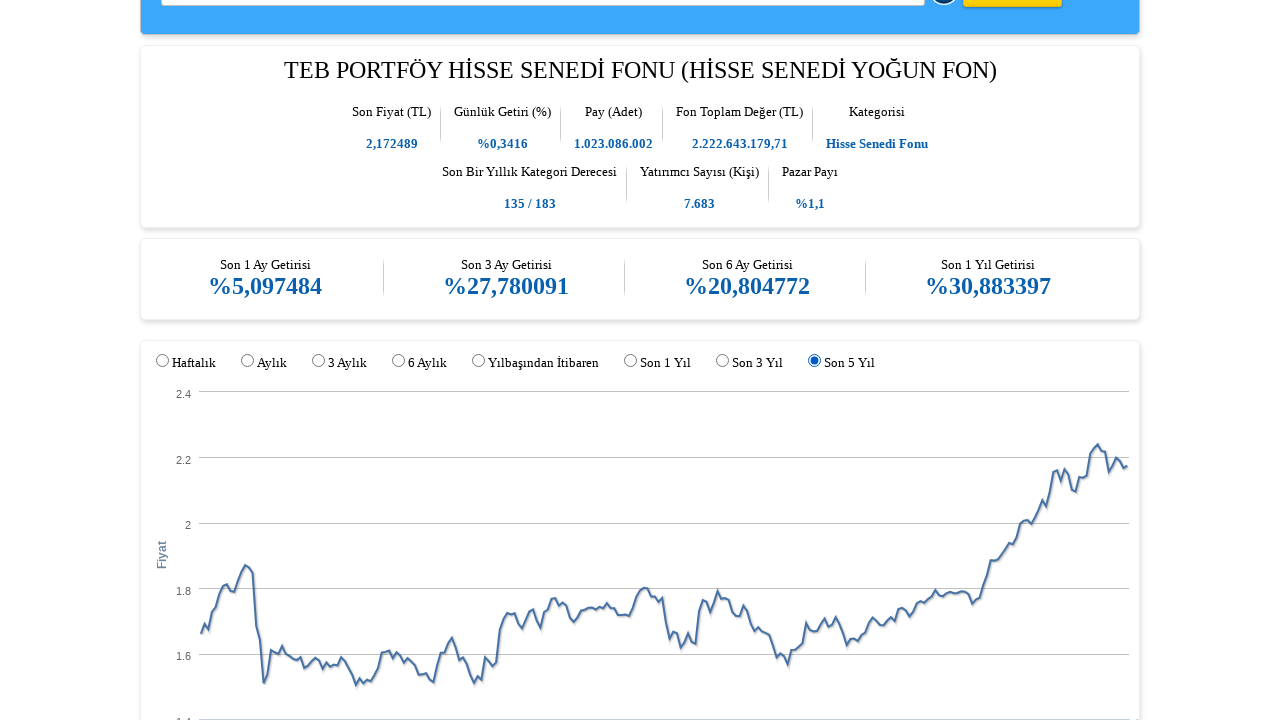

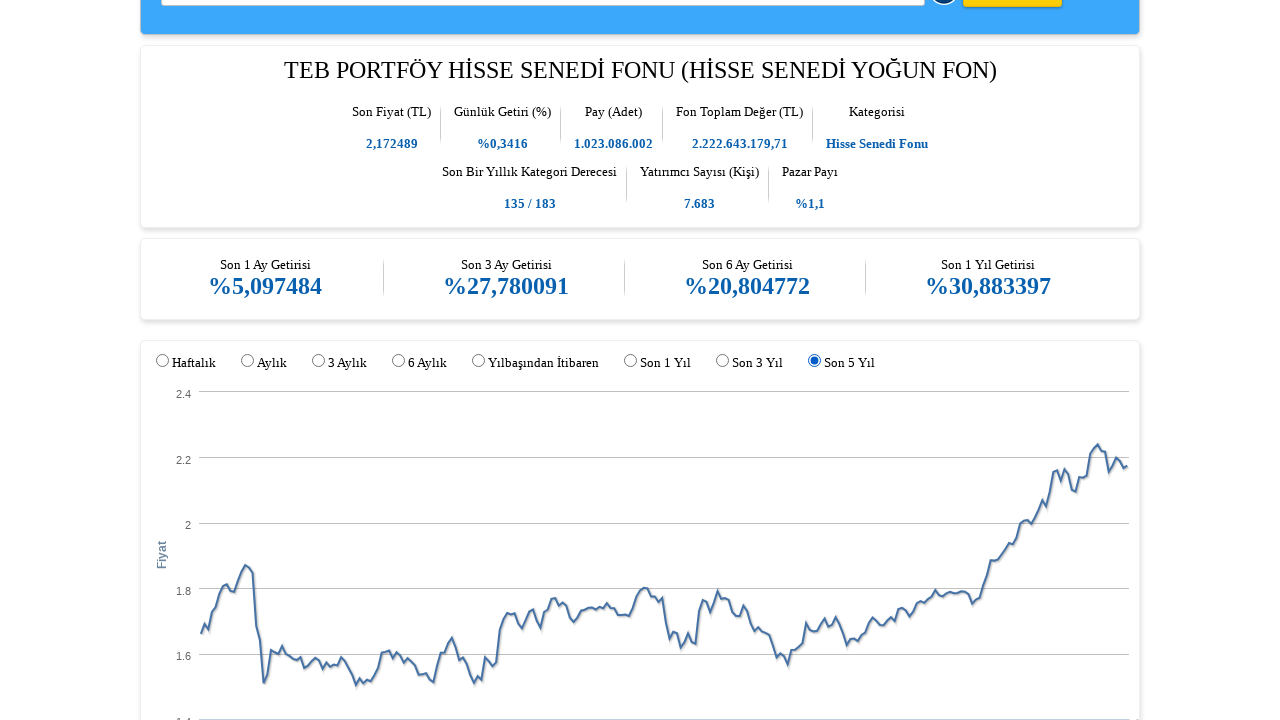